Tests window handling functionality by opening a new window via a link, switching to it, clicking a button, then closing it and returning to the parent window

Starting URL: https://rahulshettyacademy.com/loginpagePractise/

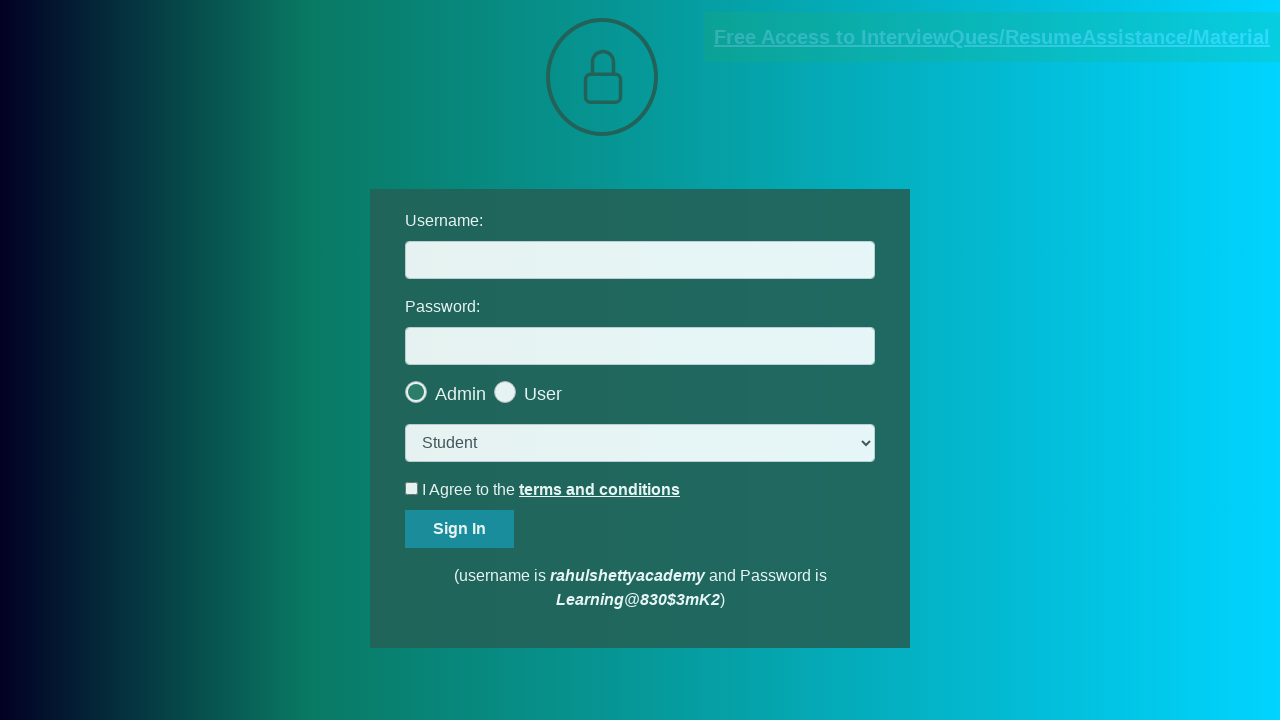

Clicked blinking text link to open new window at (992, 37) on xpath=//a[@class='blinkingText']
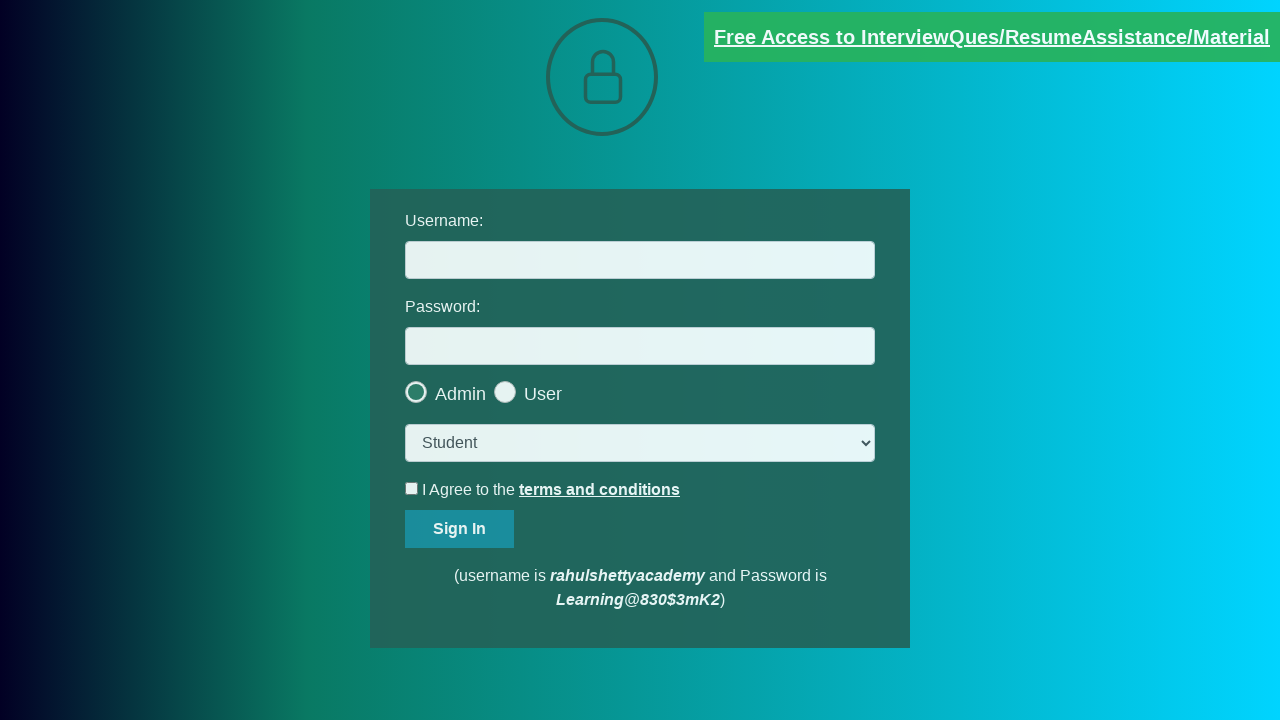

New page/window opened and captured
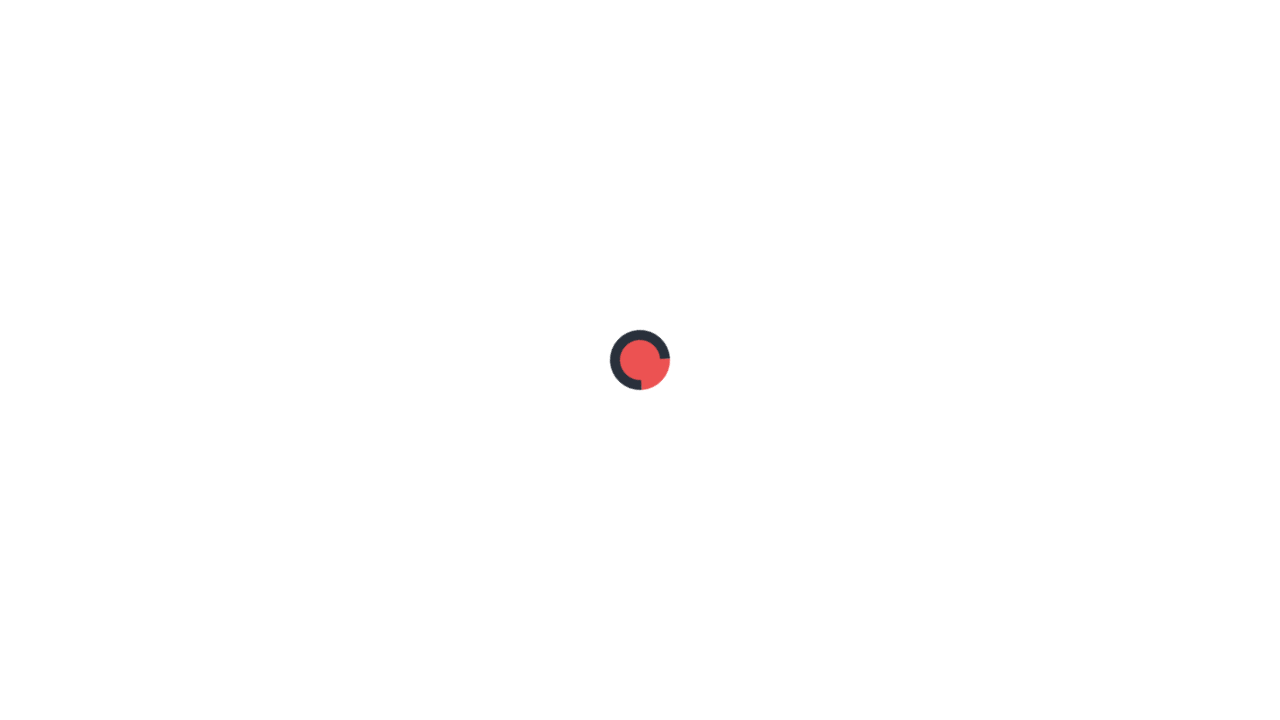

Clicked theme button in new window at (1018, 28) on xpath=//div[@class='login-btn']/a[@class='theme-btn']
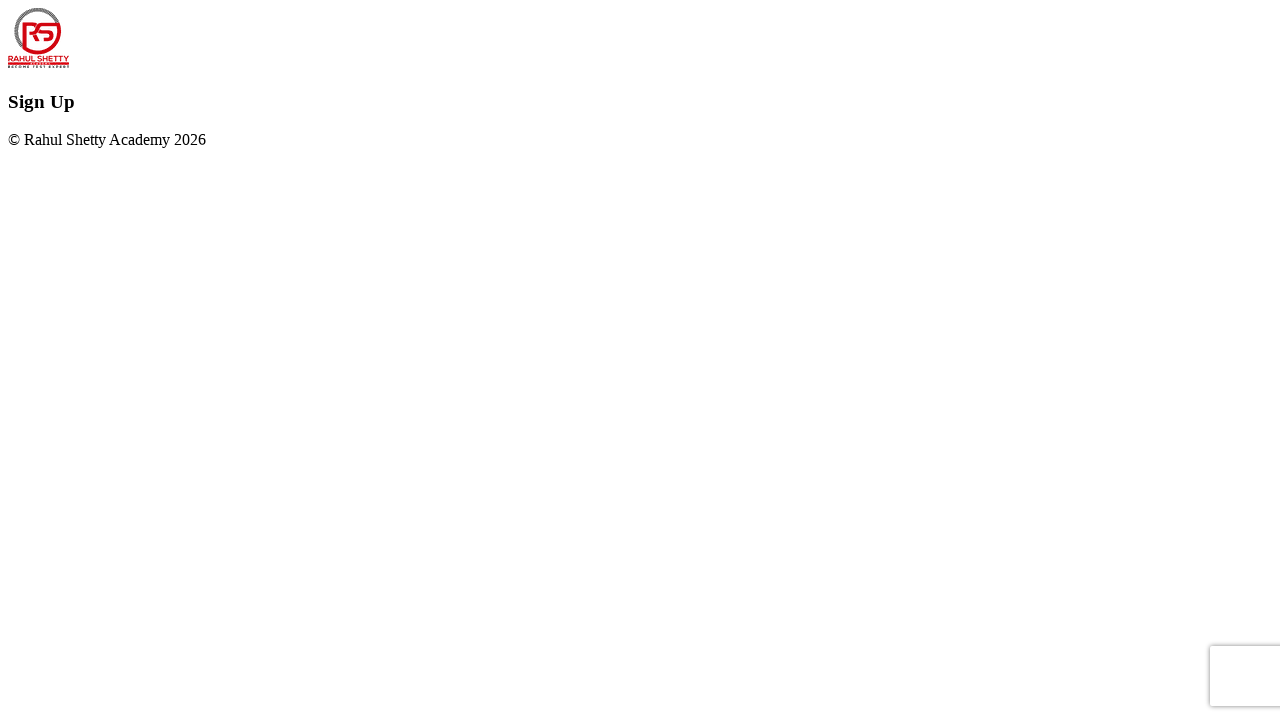

Closed new window/tab
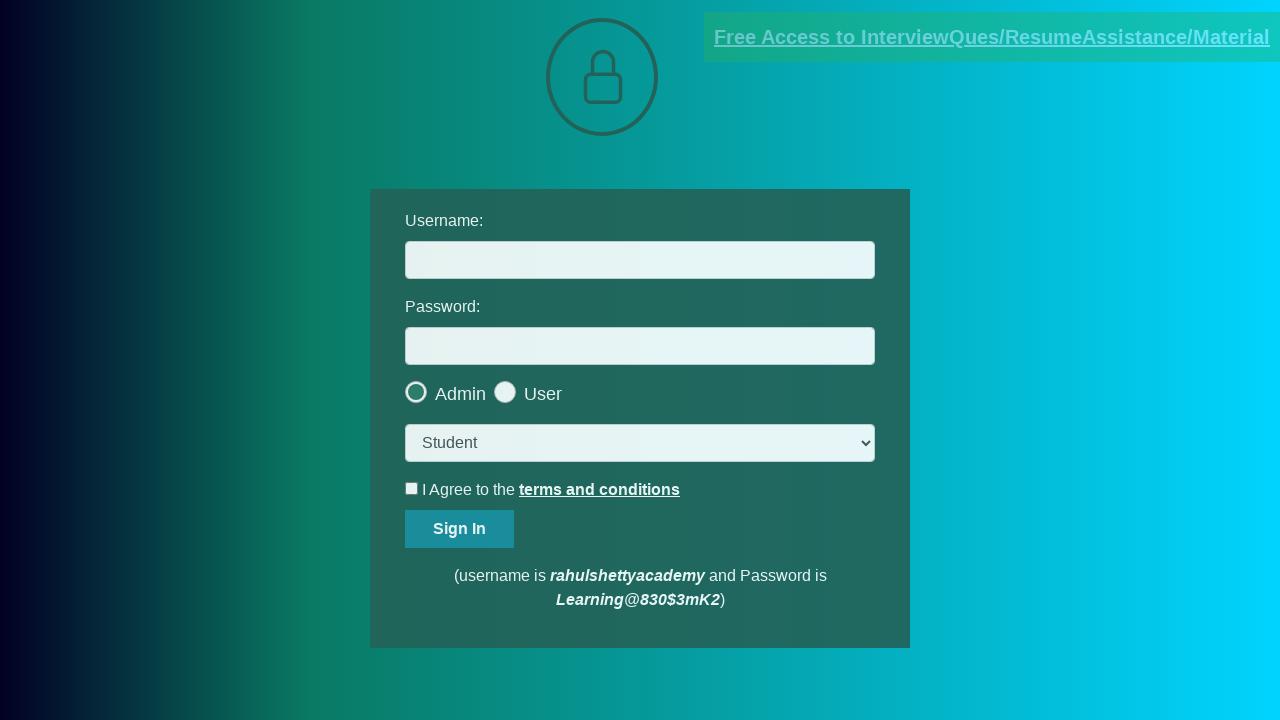

Returned to parent window after closing new window
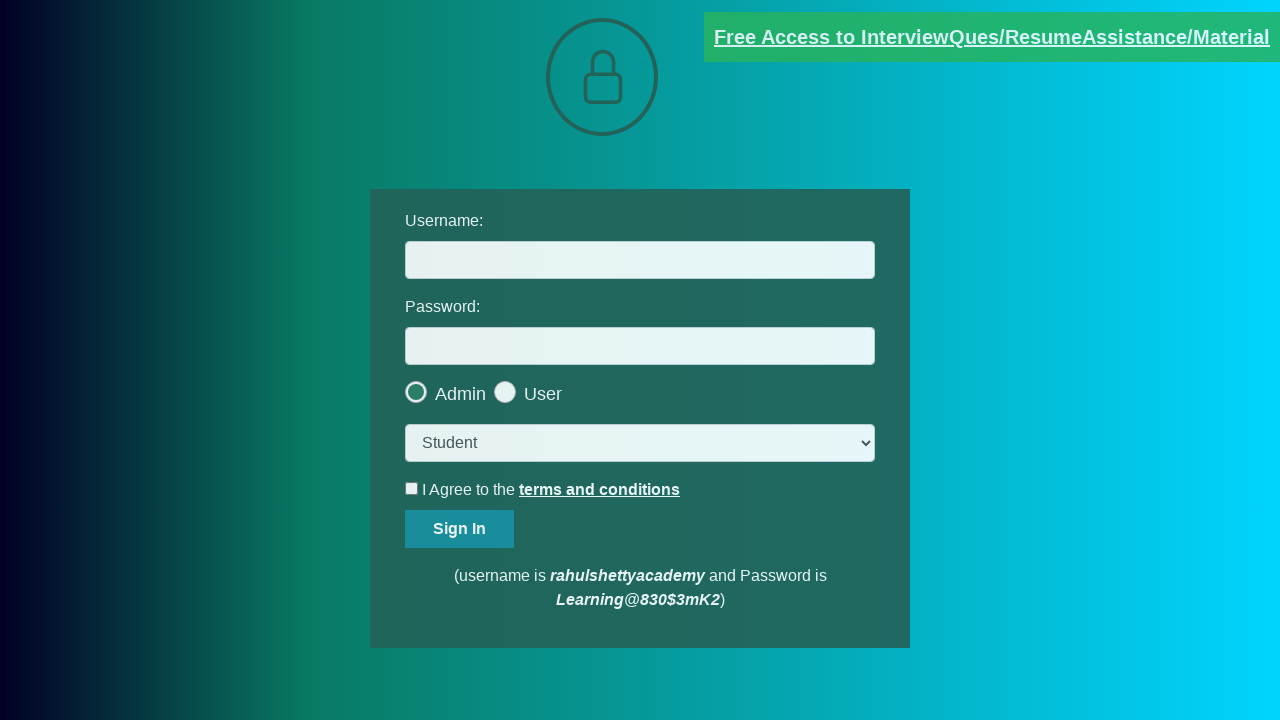

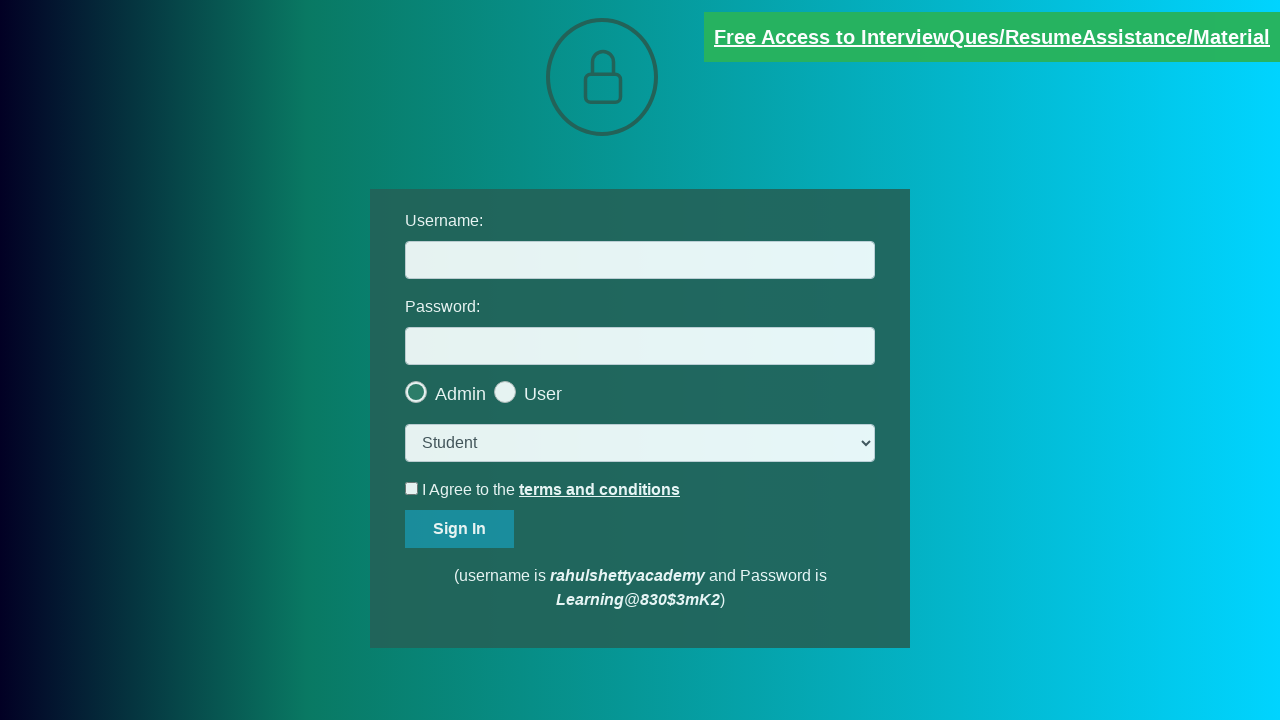